Adds multiple vegetable products to shopping cart by matching product names and clicking their respective "Add to cart" buttons

Starting URL: https://rahulshettyacademy.com/seleniumPractise/#/

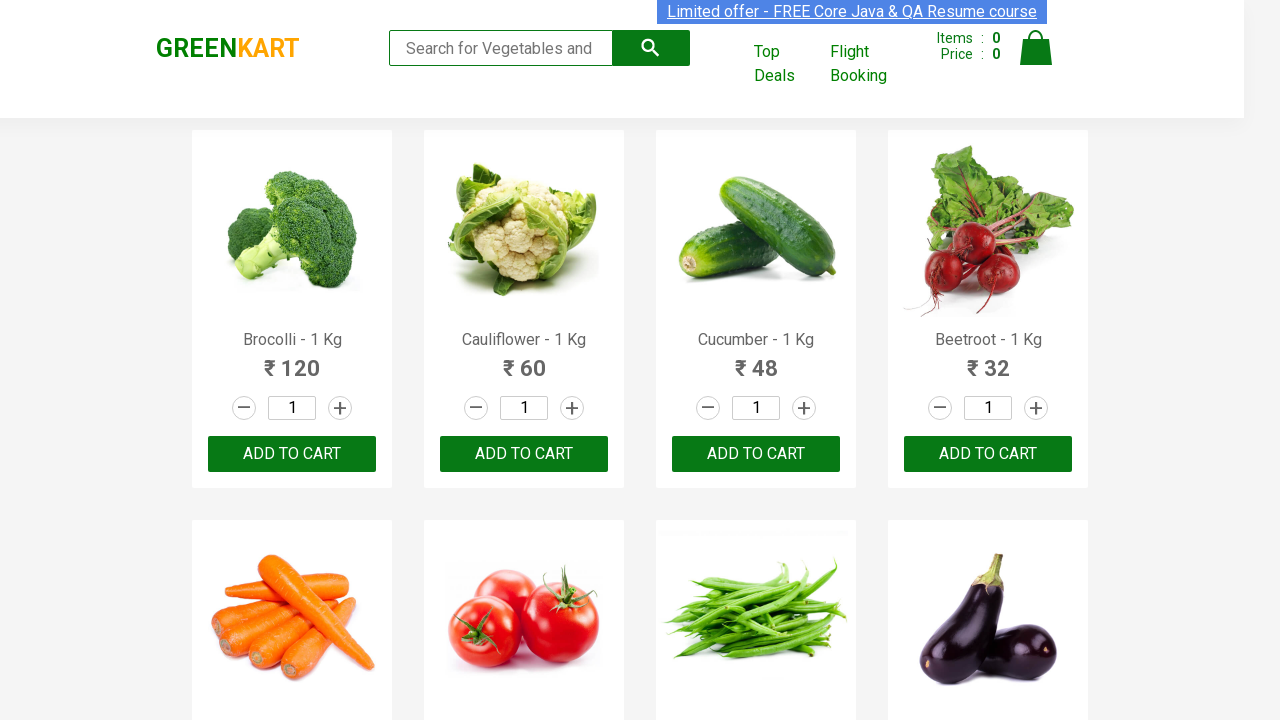

Waited for product names to load on the page
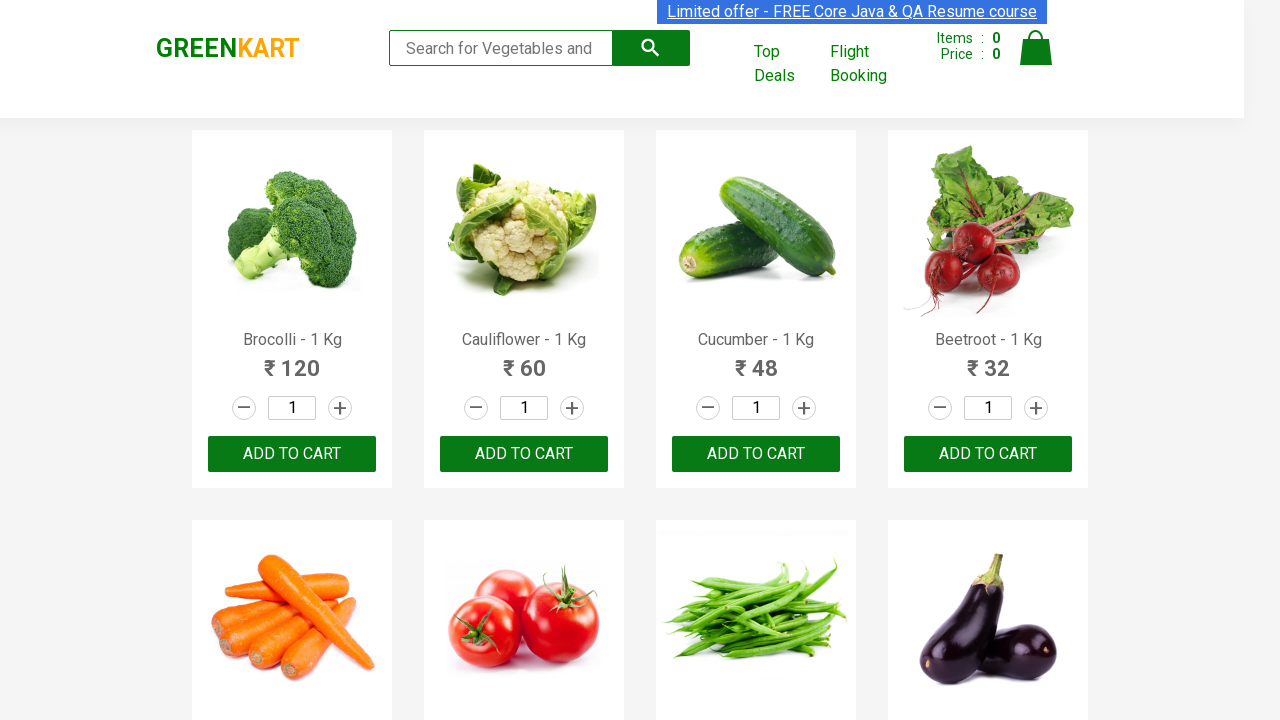

Retrieved all product name elements from the page
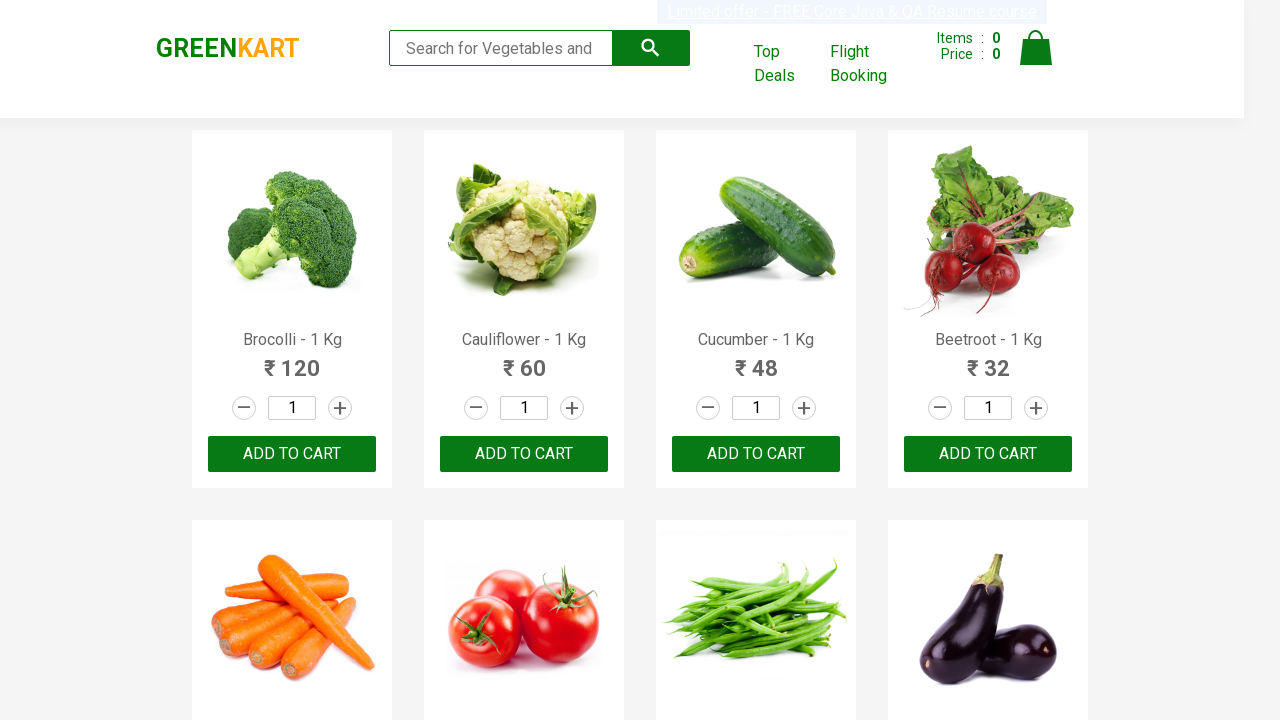

Clicked 'Add to cart' button for Cucumber at (756, 454) on div.product-action button >> nth=2
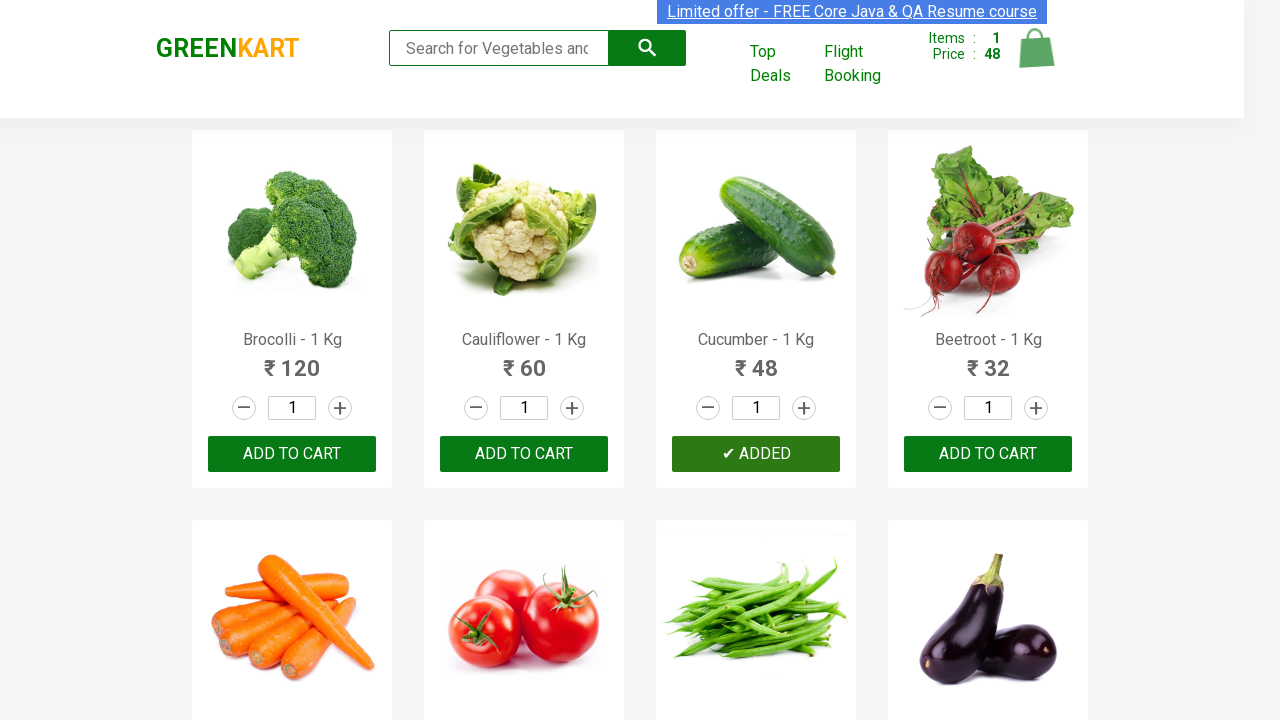

Waited 500ms after adding Cucumber to cart
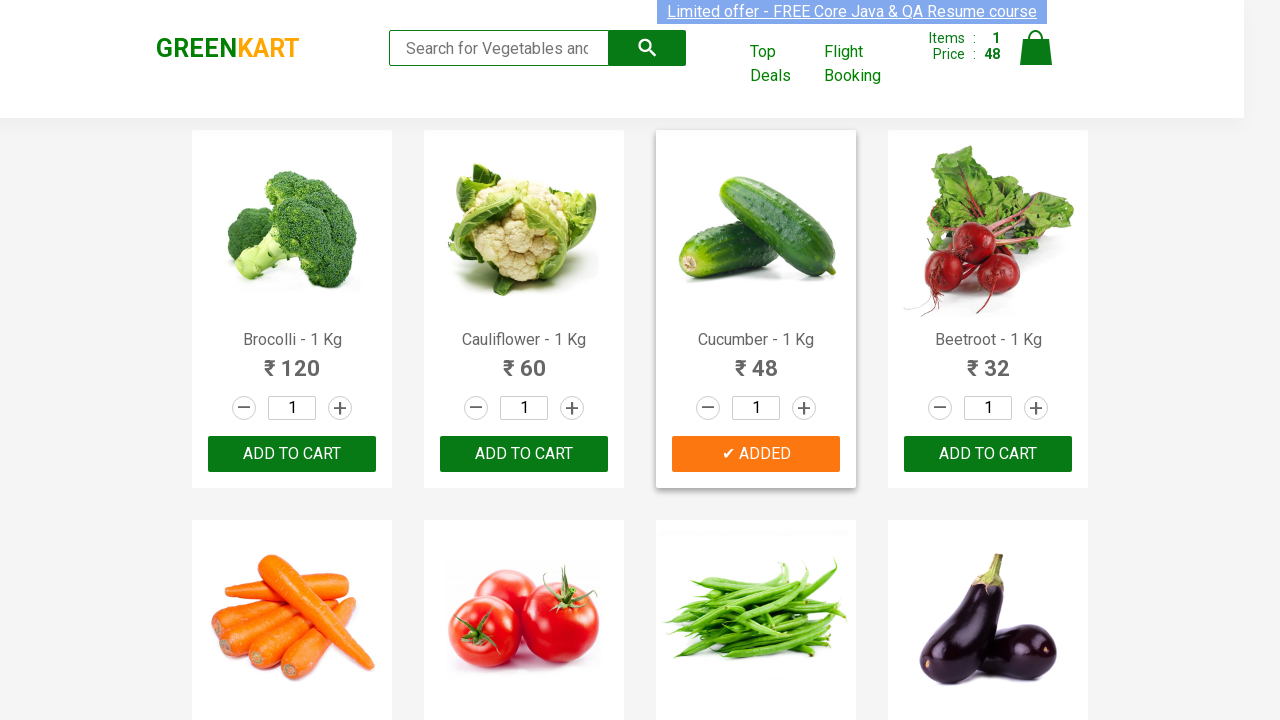

Clicked 'Add to cart' button for Beetroot at (988, 454) on div.product-action button >> nth=3
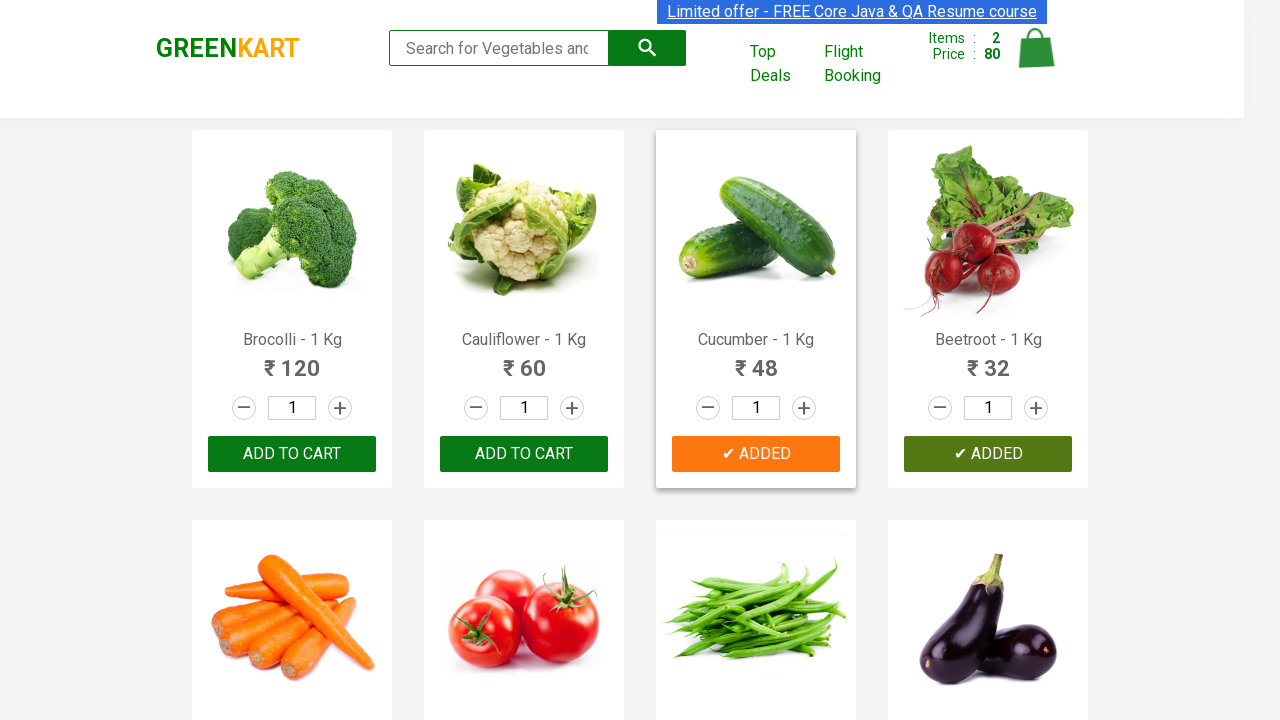

Waited 500ms after adding Beetroot to cart
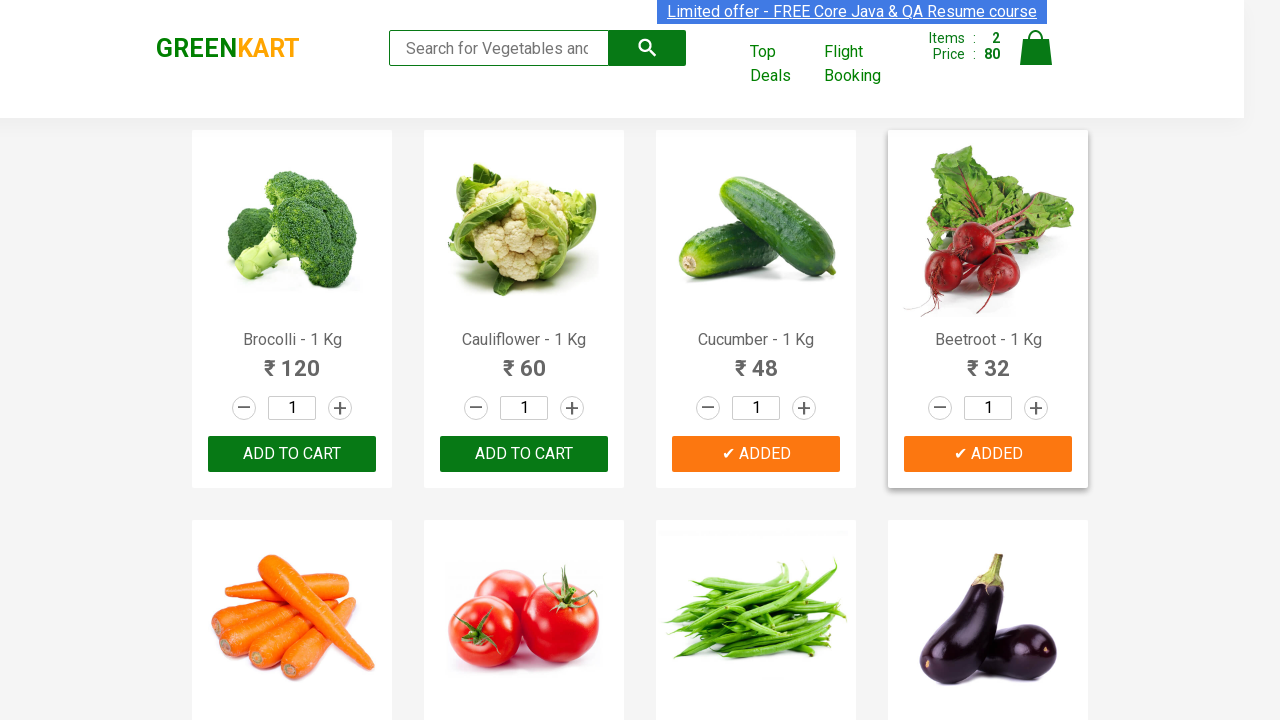

Clicked 'Add to cart' button for Carrot at (292, 360) on div.product-action button >> nth=4
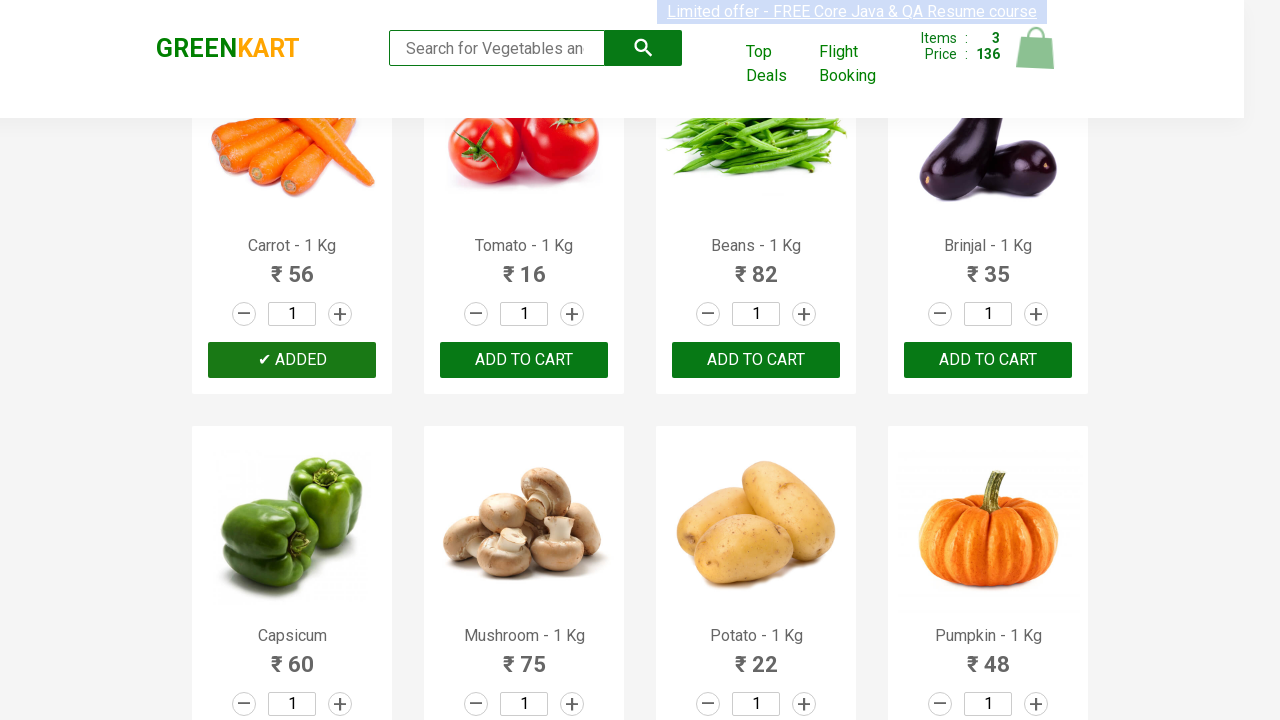

Waited 500ms after adding Carrot to cart
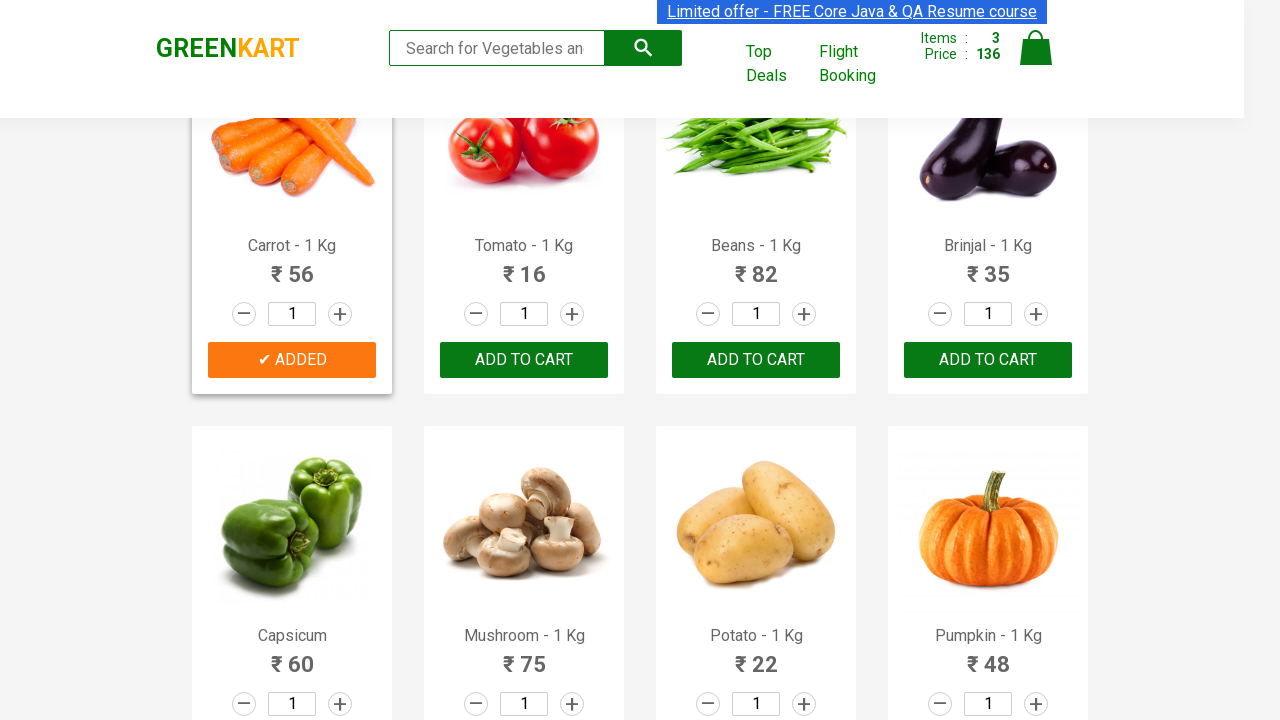

Clicked 'Add to cart' button for Tomato at (524, 360) on div.product-action button >> nth=5
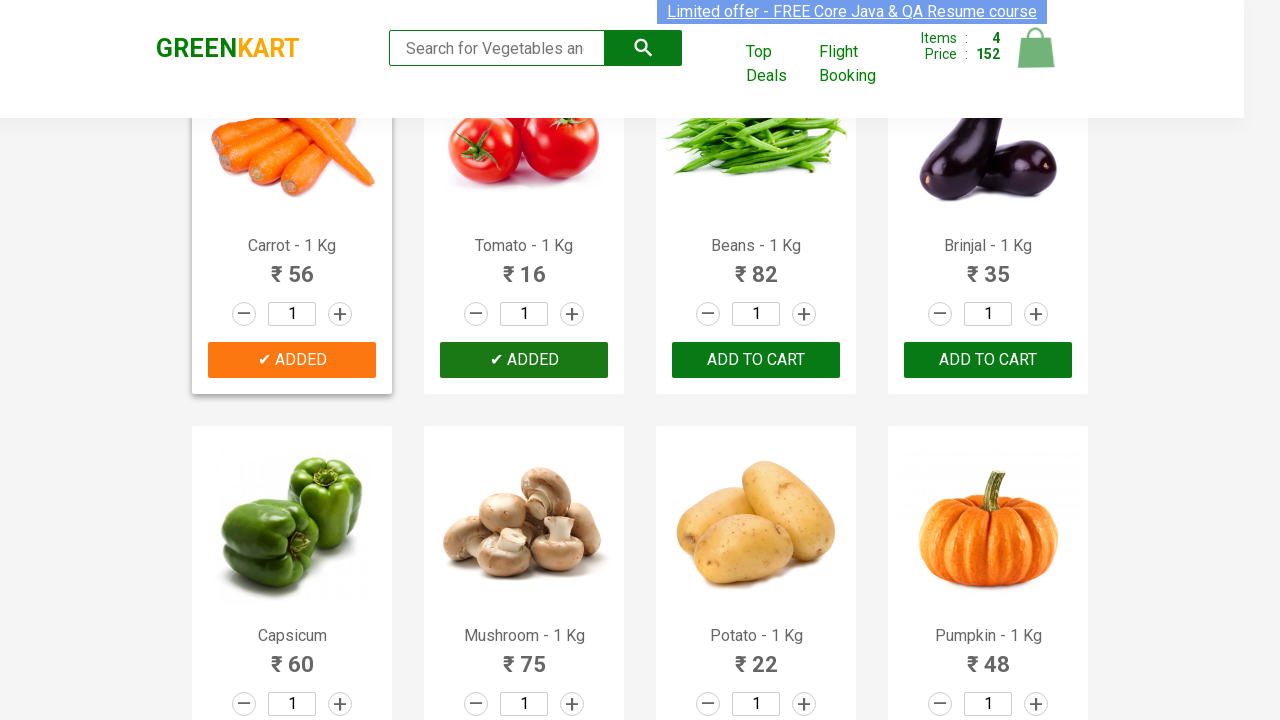

Waited 500ms after adding Tomato to cart
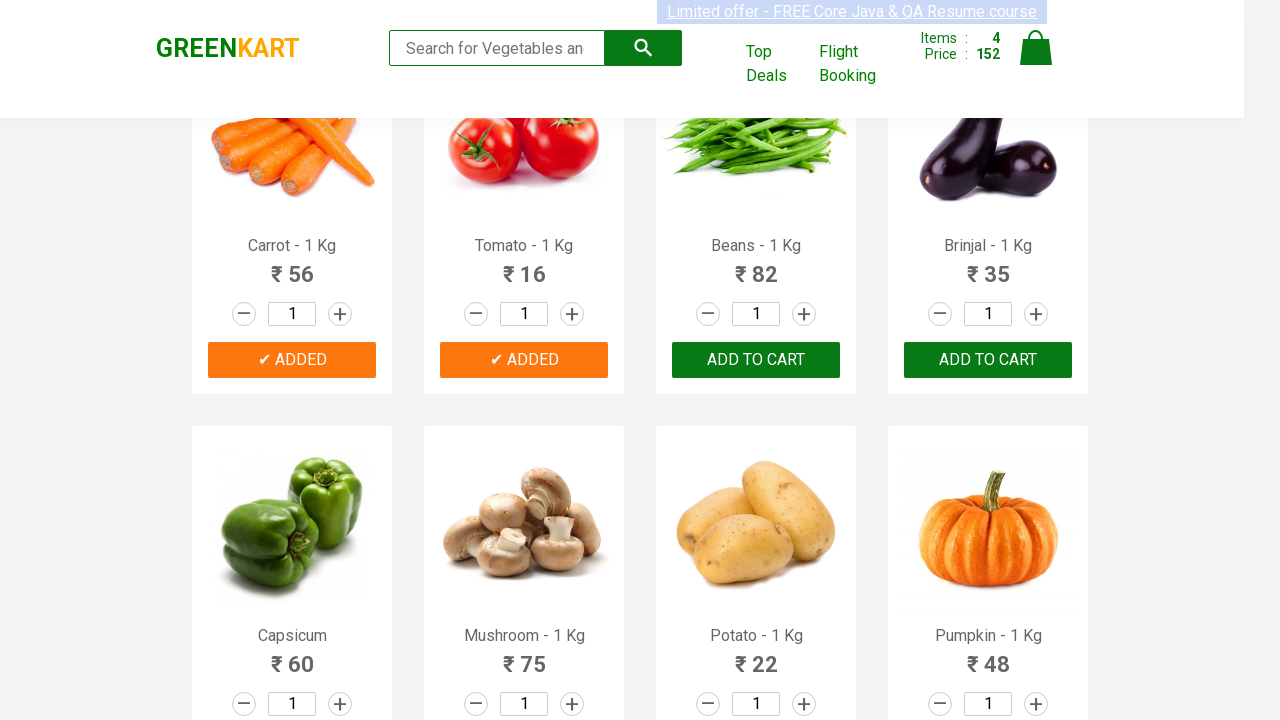

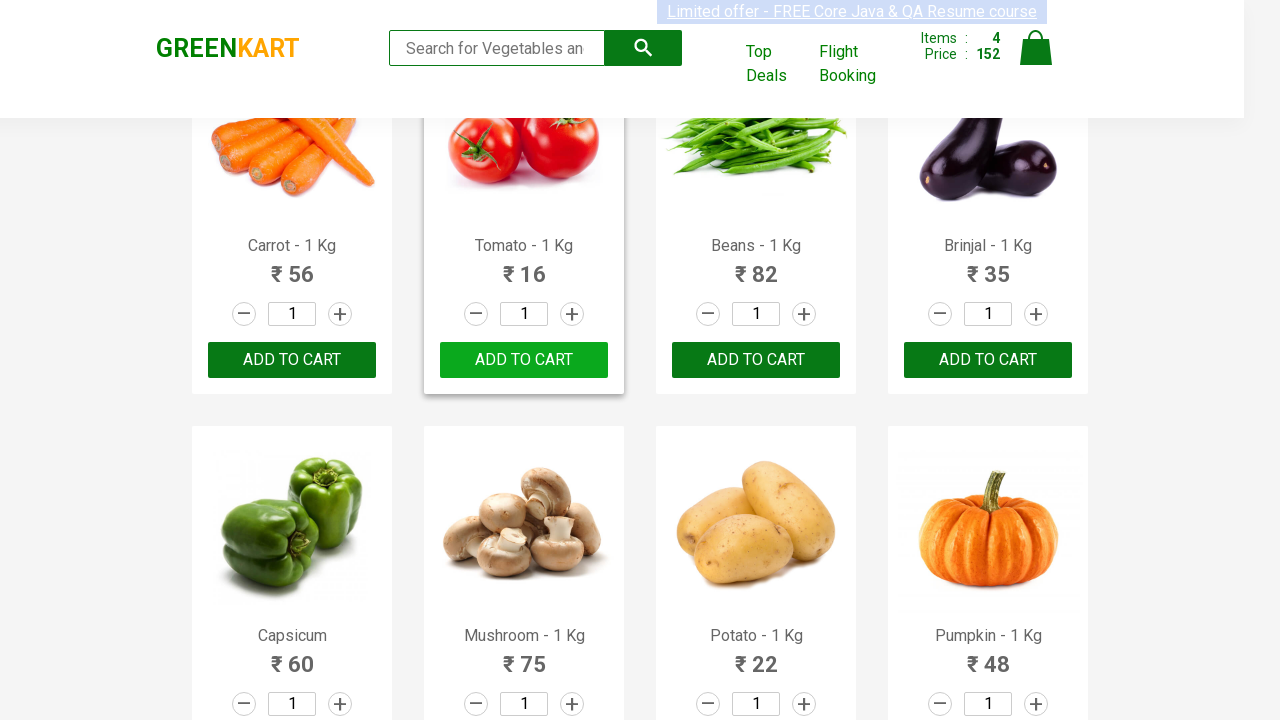